Tests link navigation by clicking a link with calculated text value, then fills out a form with personal information (first name, last name, city, country) and submits it.

Starting URL: http://suninjuly.github.io/find_link_text

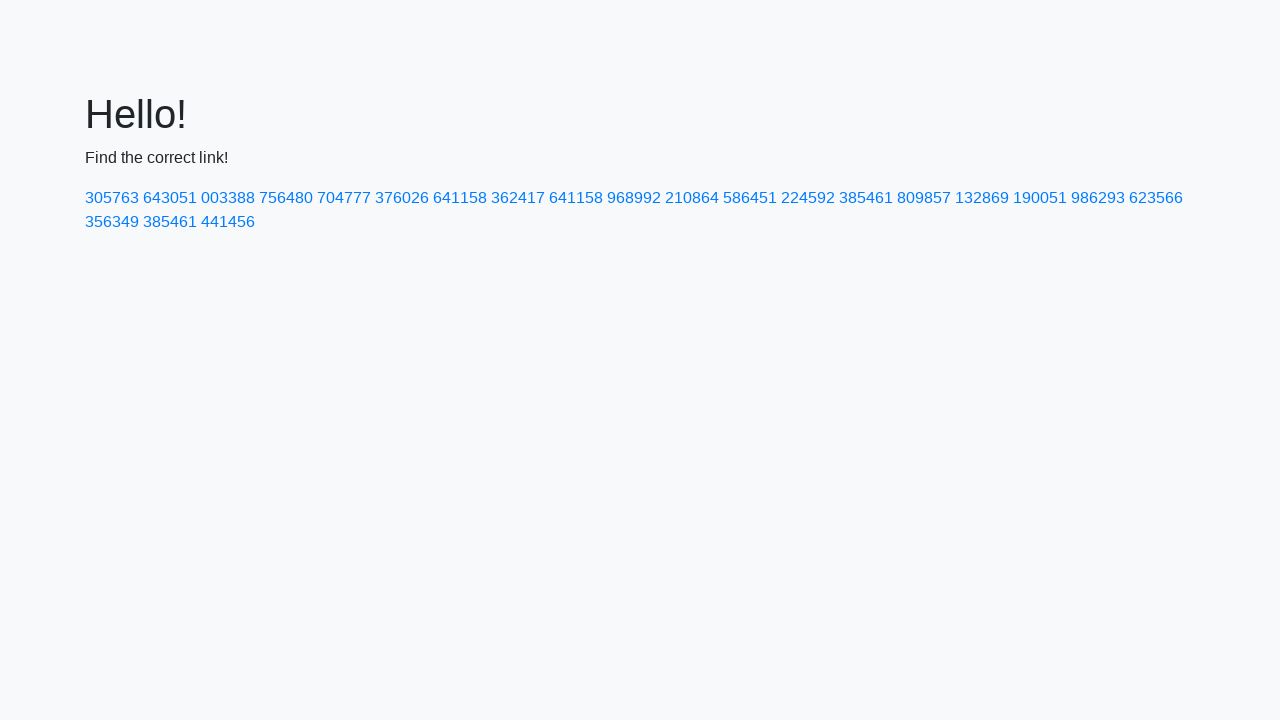

Calculated link text value: 224592
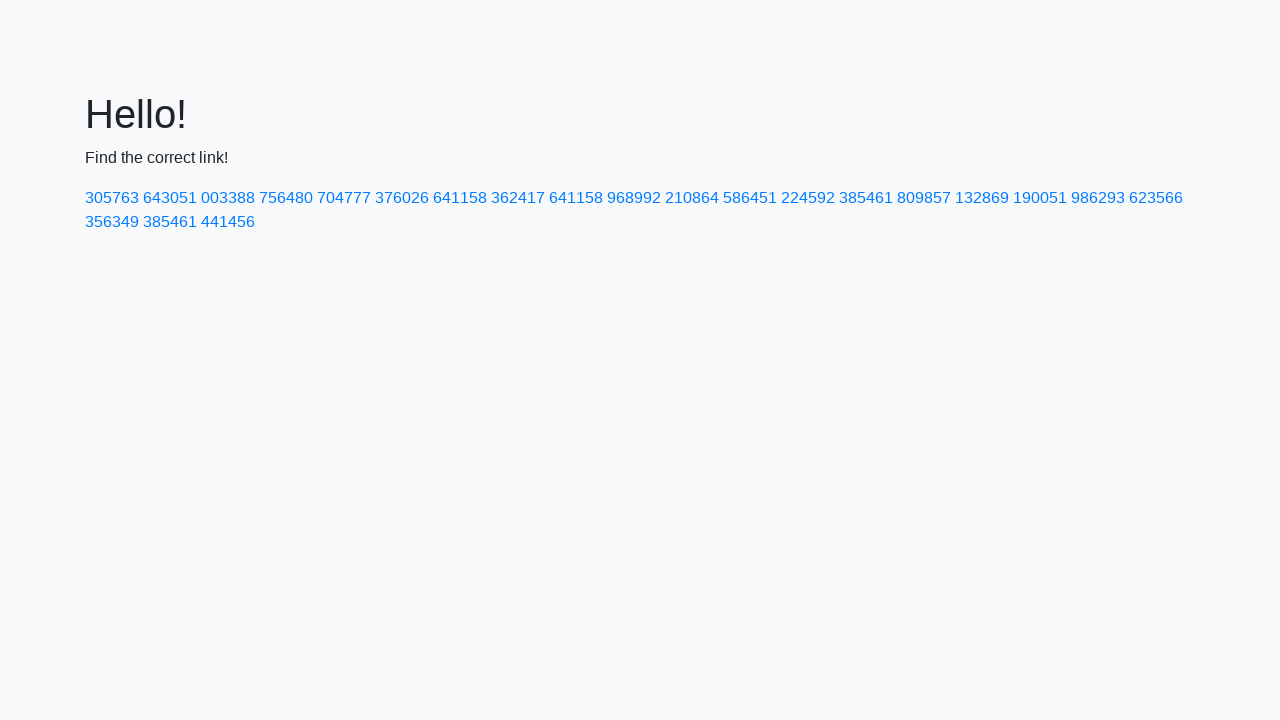

Clicked link with text '224592' at (808, 198) on text=224592
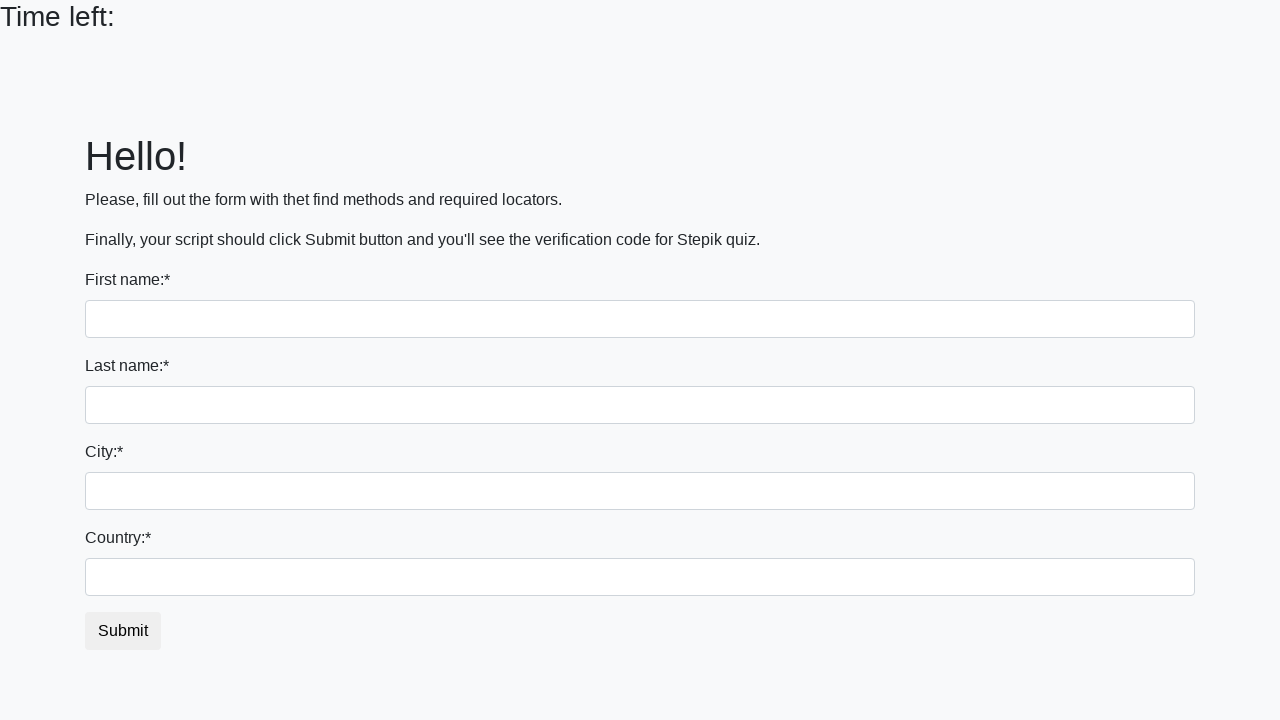

Filled first name field with 'Ivan' on input
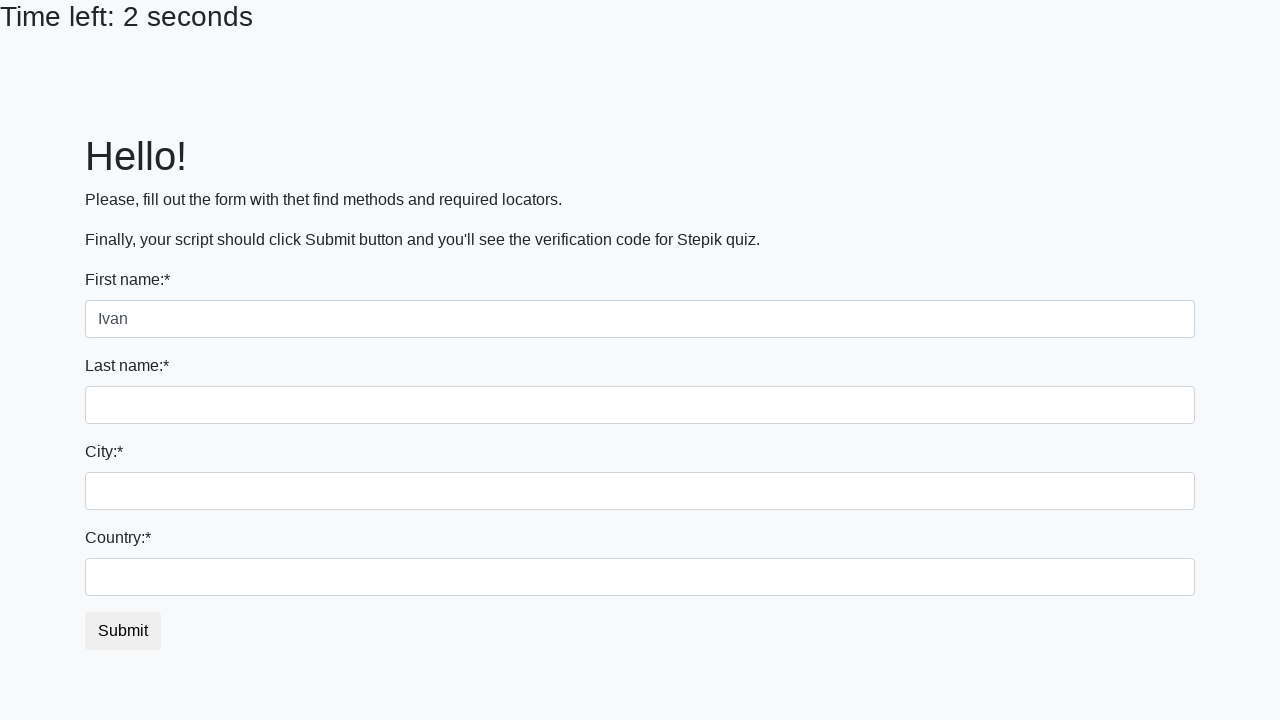

Filled last name field with 'Petrov' on input[name='last_name']
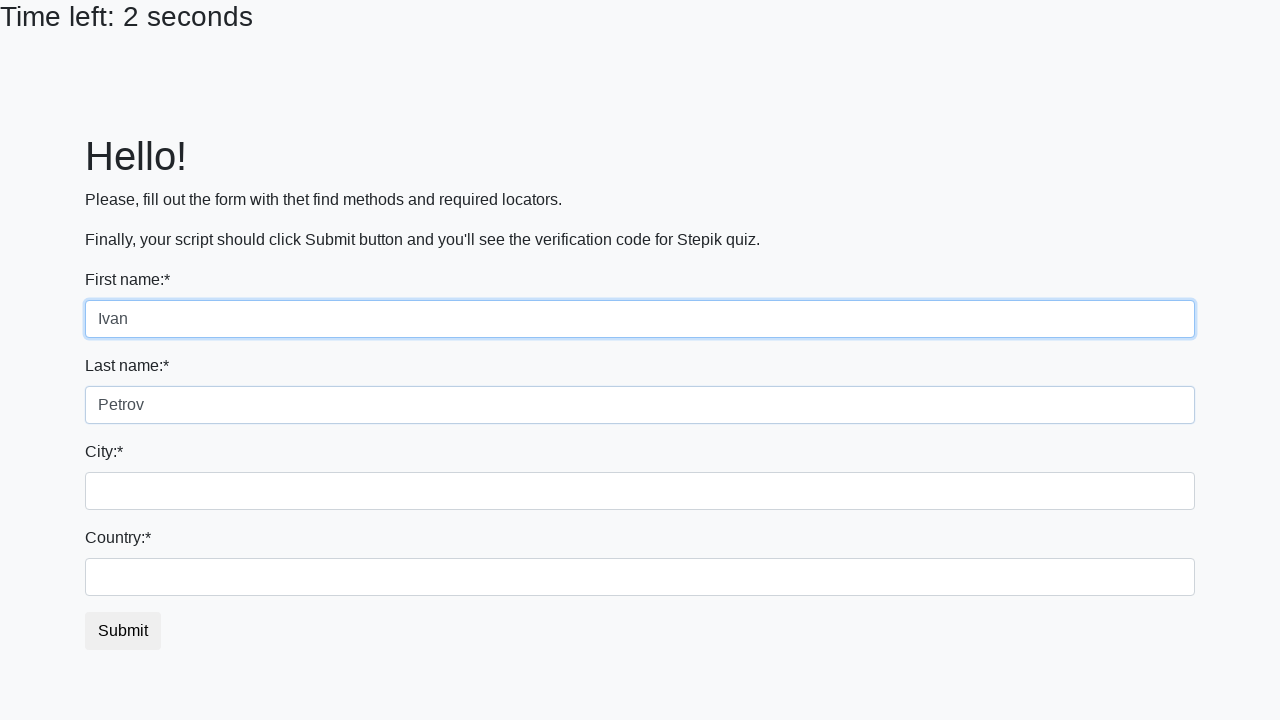

Filled city field with 'Smolensk' on .city
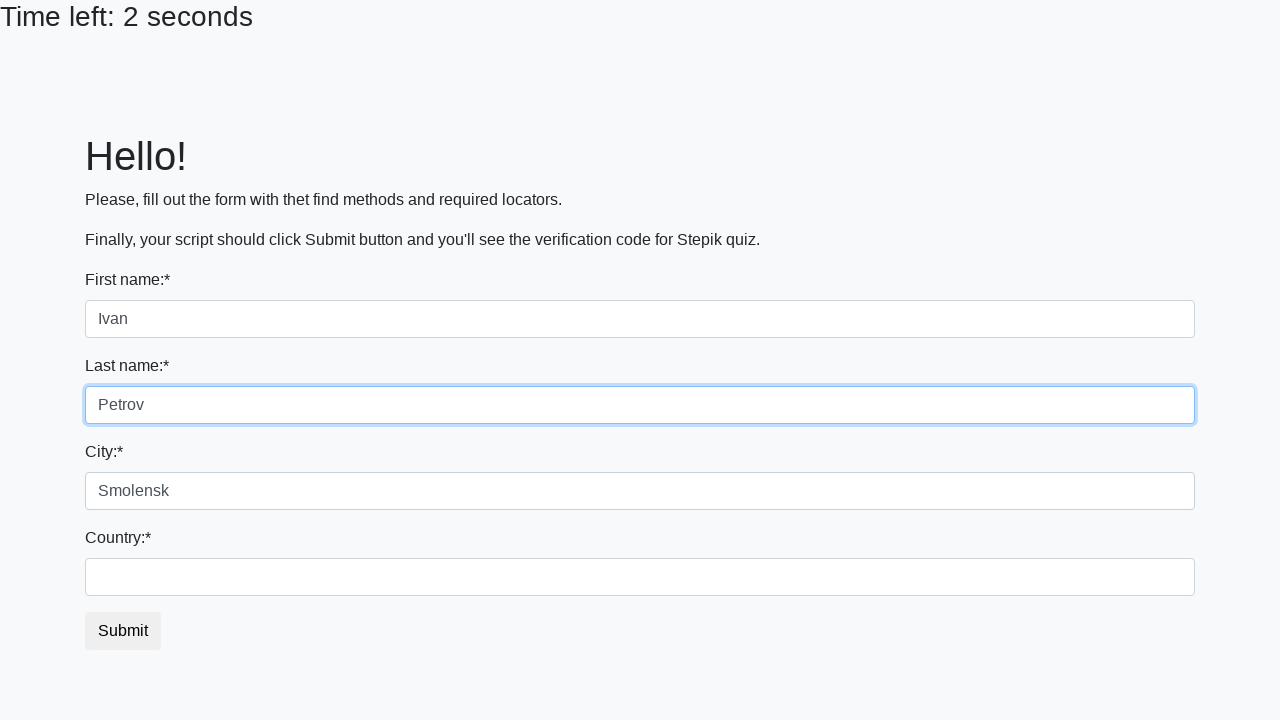

Filled country field with 'Russia' on #country
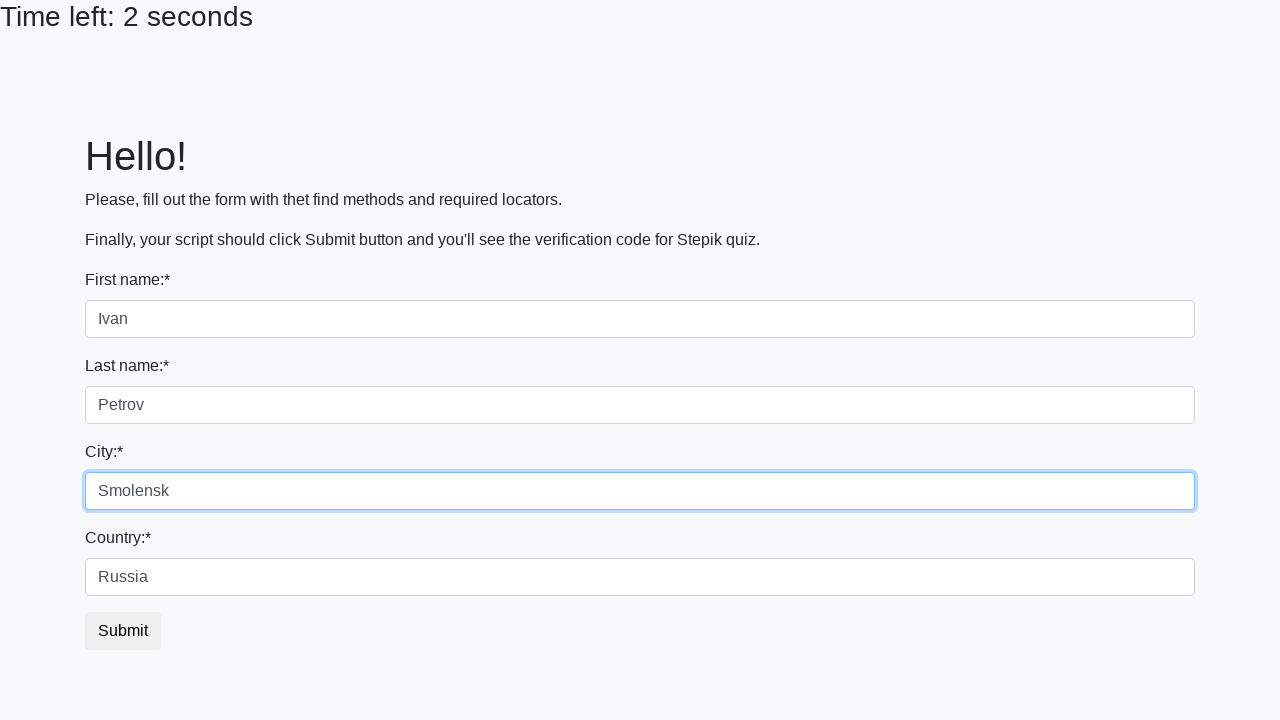

Clicked submit button to submit the form at (123, 631) on button.btn
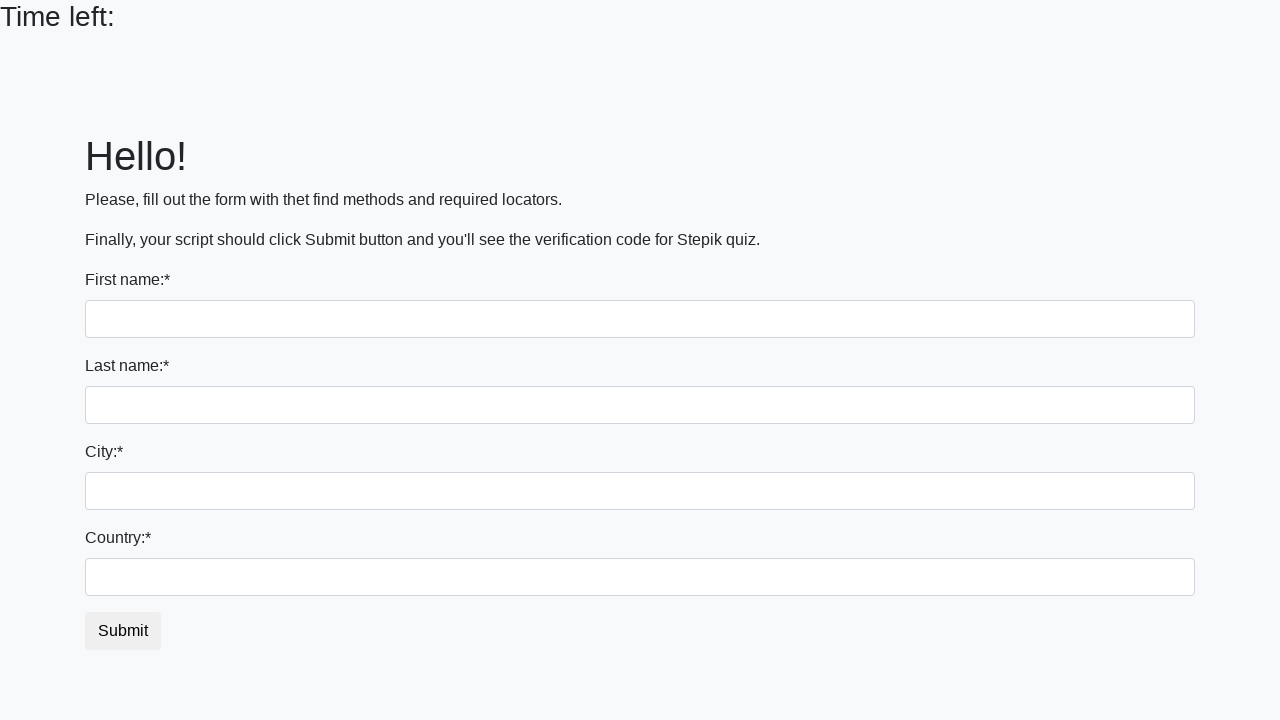

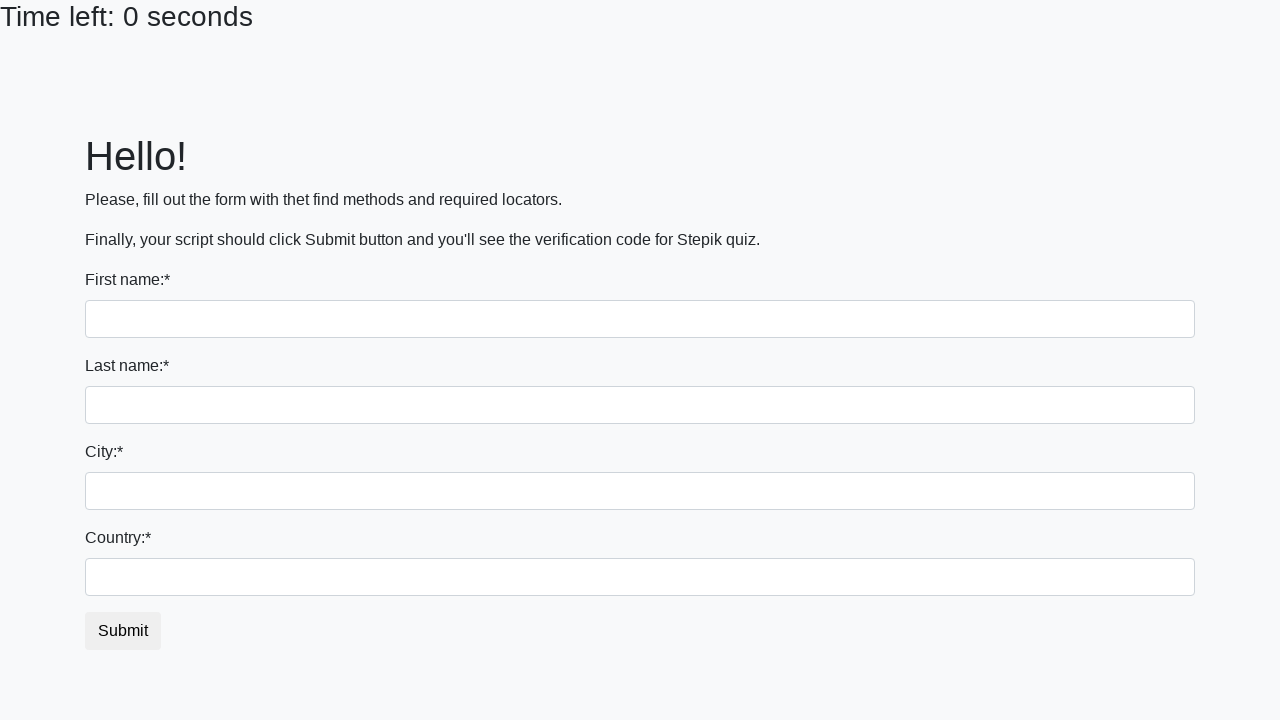